Tests a text box form by filling in name, email, current address, and permanent address fields, then submitting the form

Starting URL: https://demoqa.com/text-box

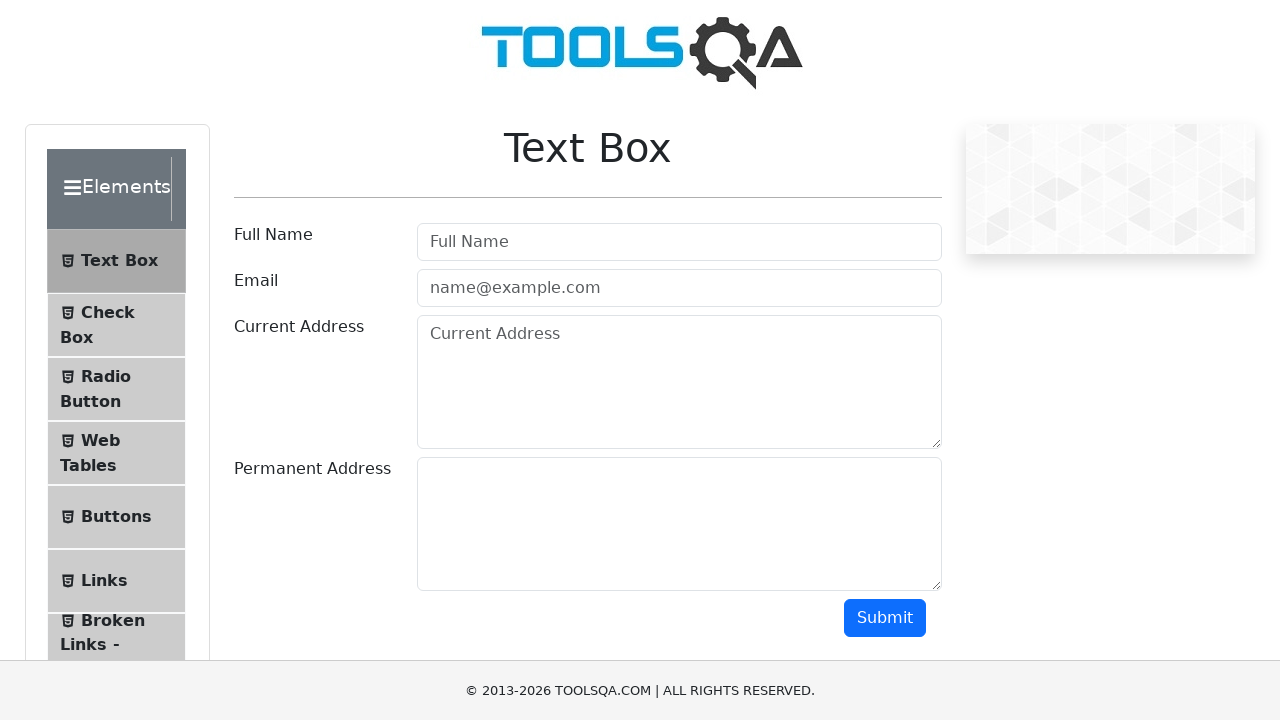

Waited for name field to be visible
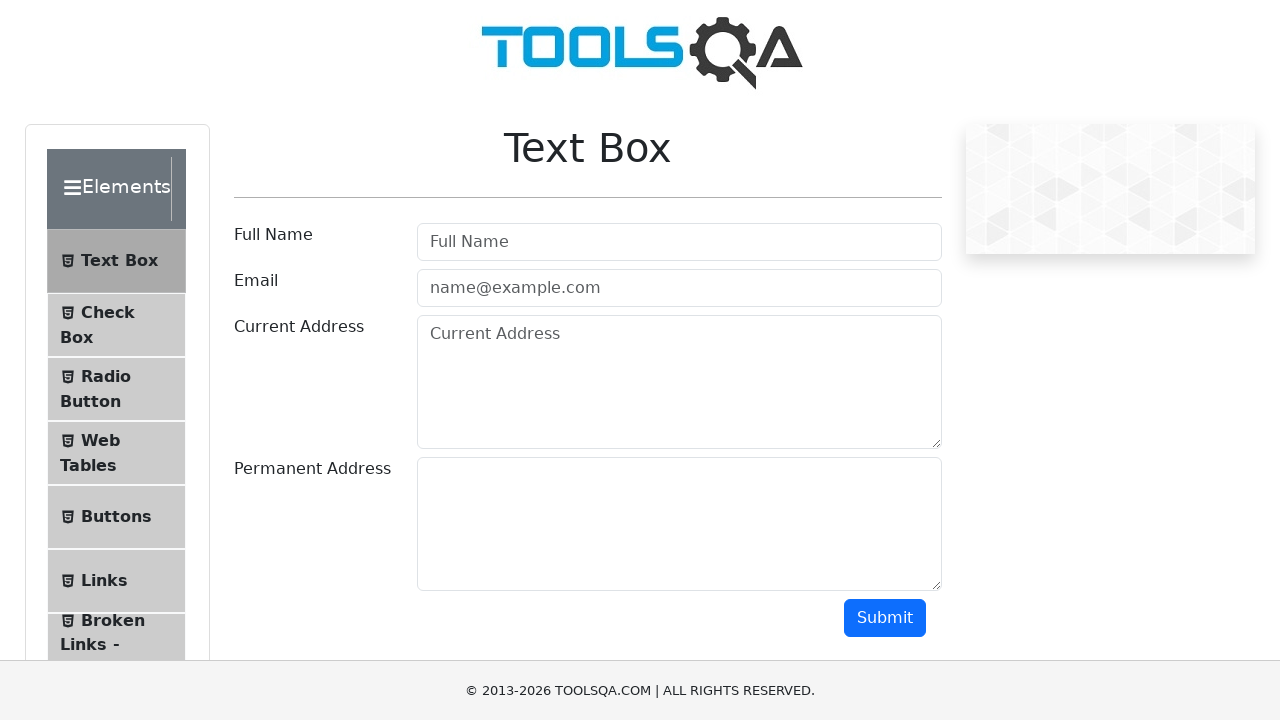

Filled name field with 'John Smith' on #userName
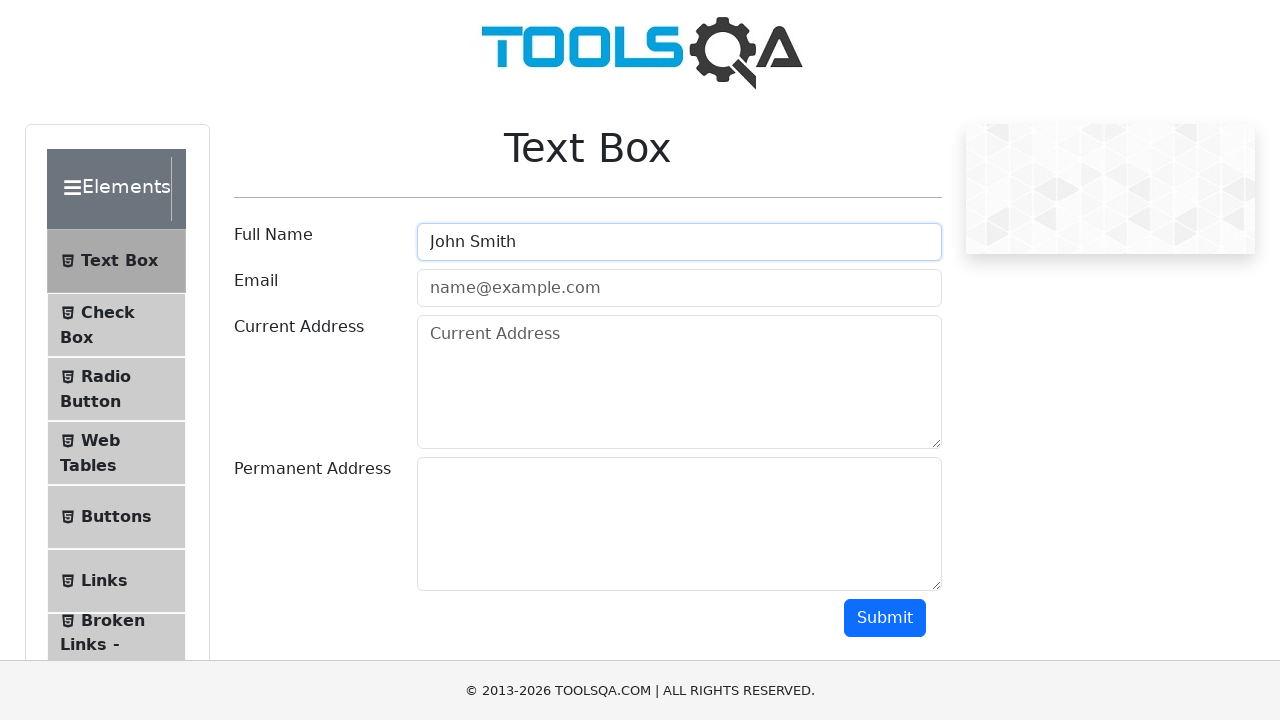

Filled email field with 'john.smith@example.com' on #userEmail
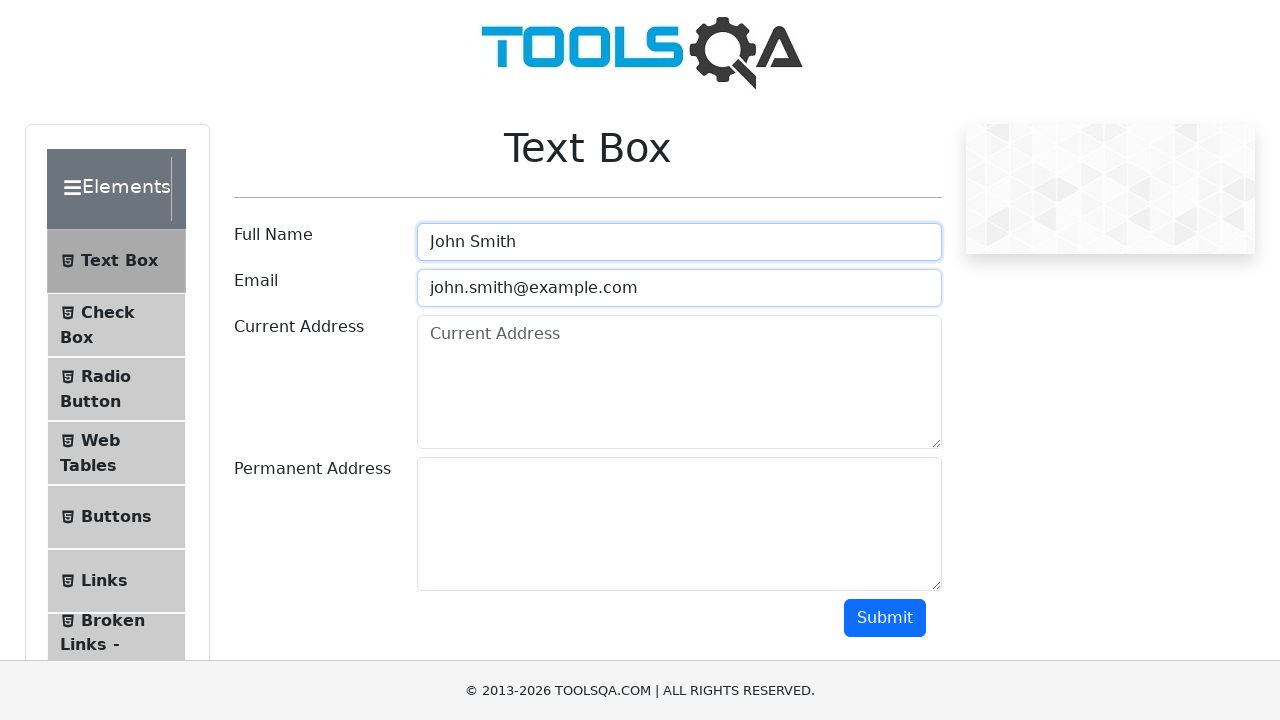

Filled current address field with '123 Main Street, Apt 4B' on #currentAddress
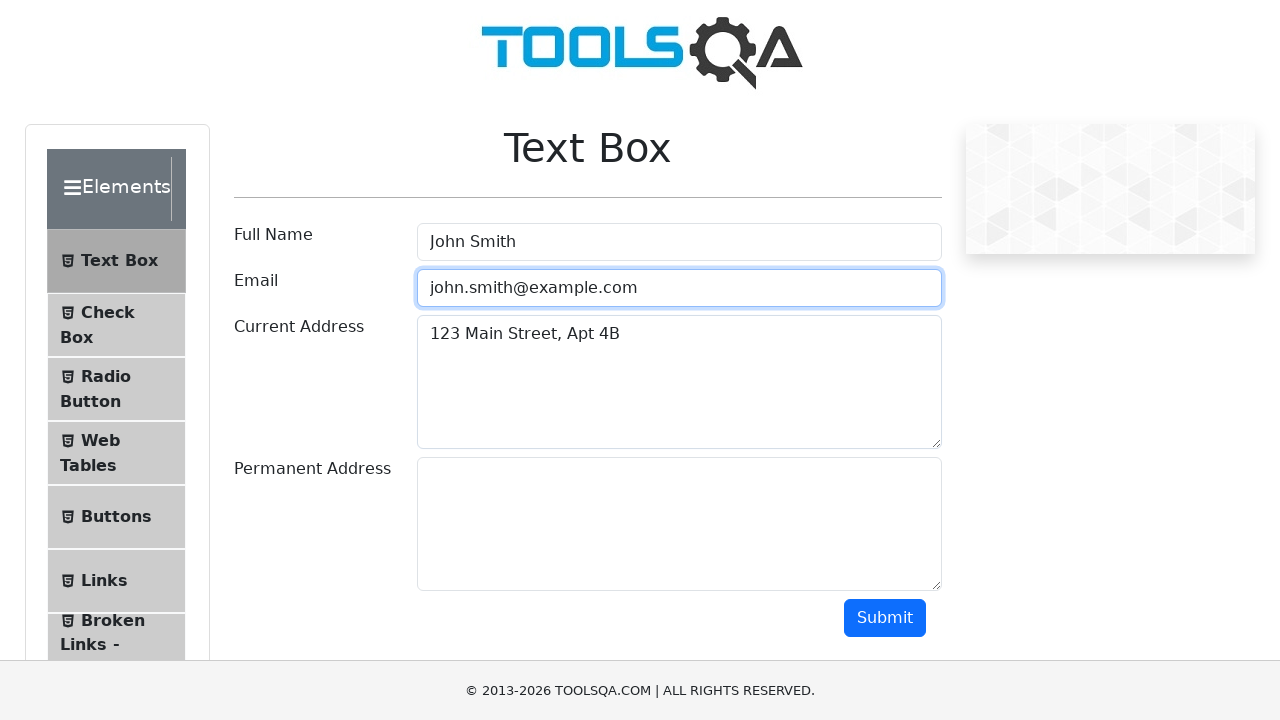

Filled permanent address field with '456 Oak Avenue, Suite 100' on #permanentAddress
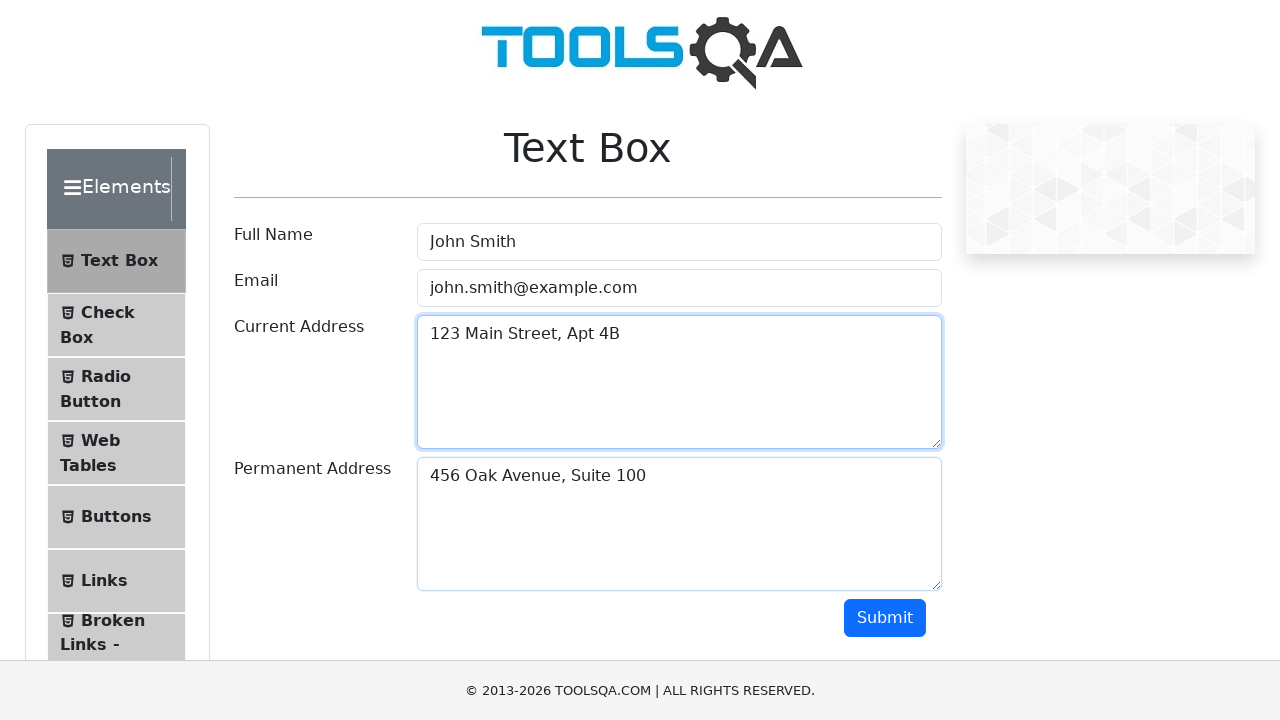

Clicked submit button to submit the form at (885, 618) on #submit
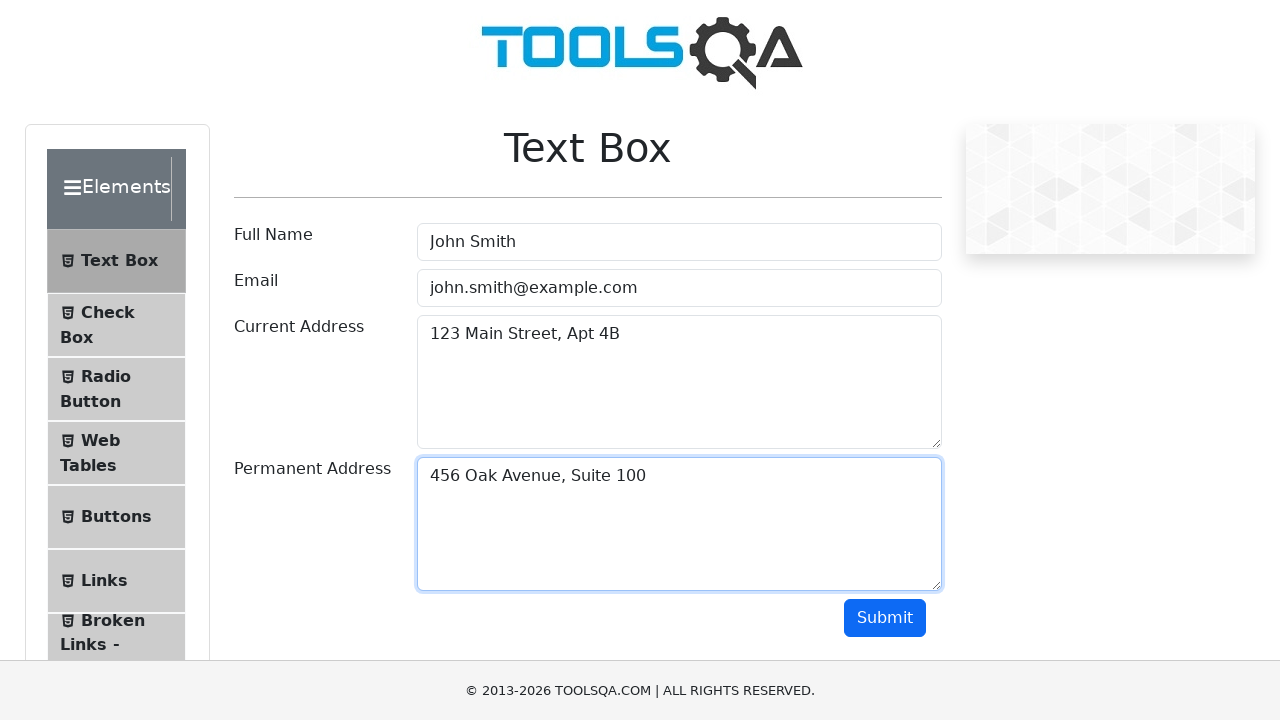

Form submission completed and output section is visible
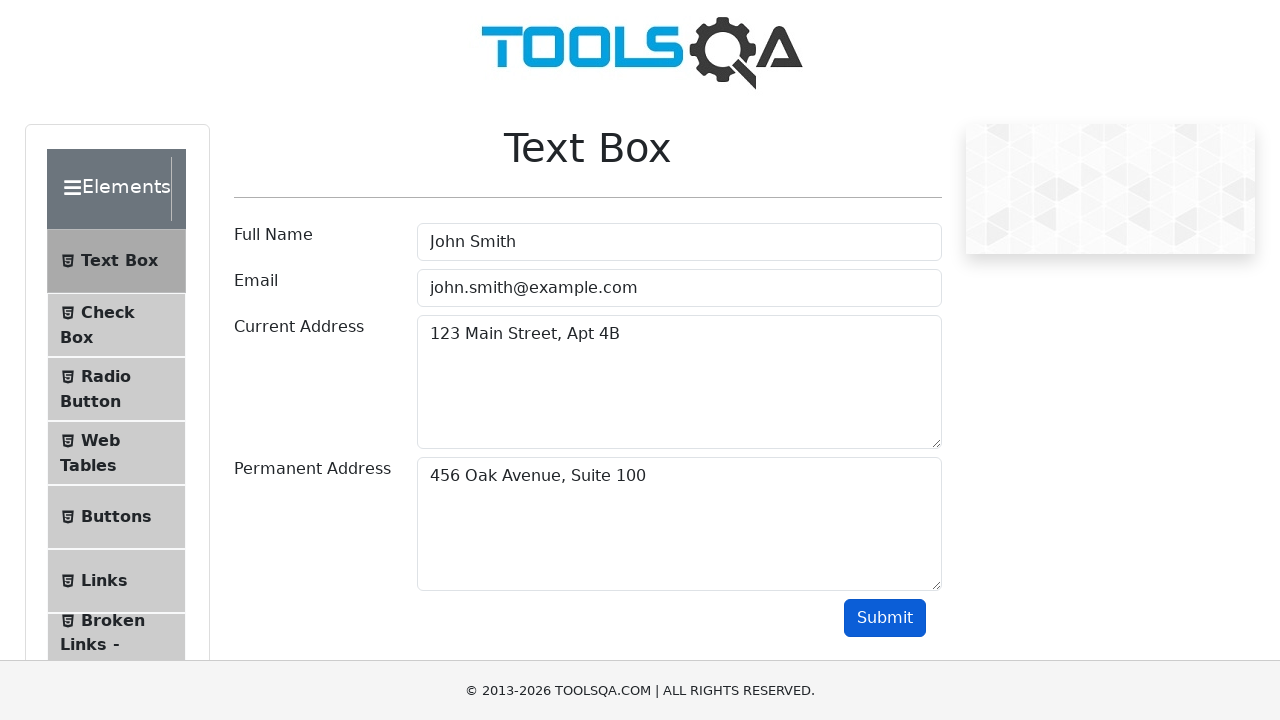

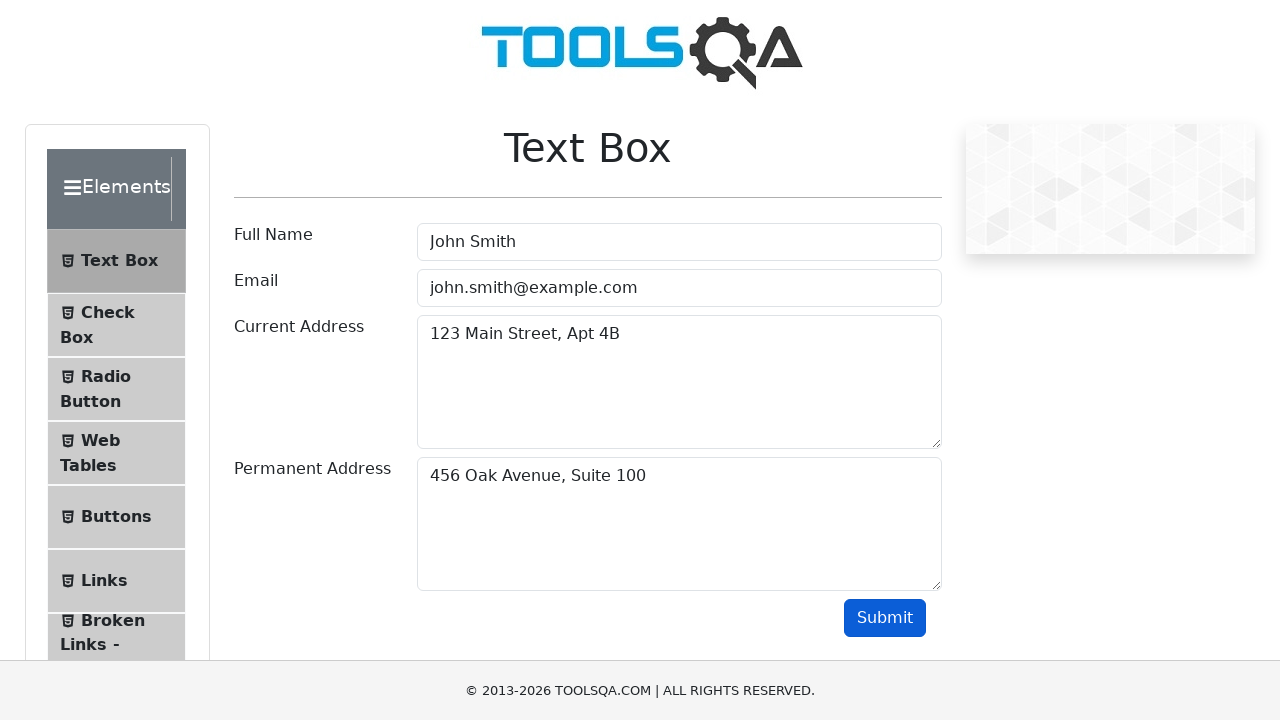